Tests radio button selection on a form by clicking through different gender options (Other, Male, Female)

Starting URL: https://demoqa.com/automation-practice-form

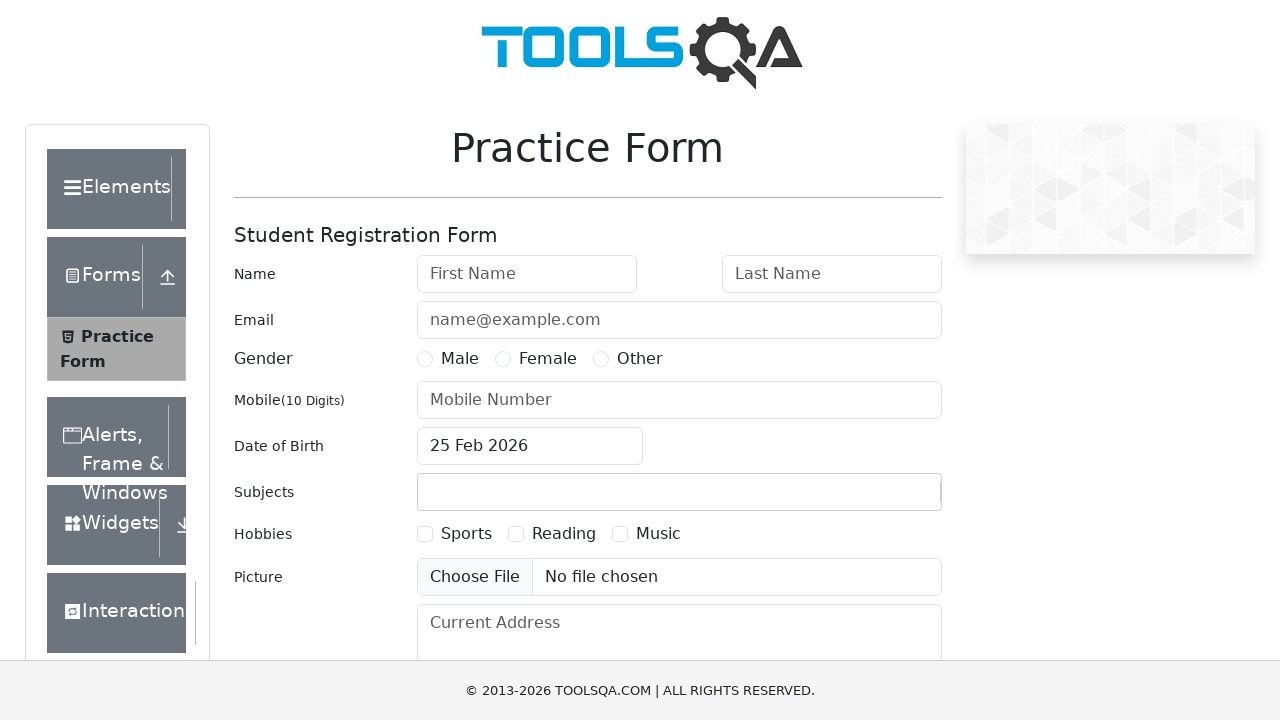

Clicked 'Other' radio button option at (640, 359) on label:has-text('Other')
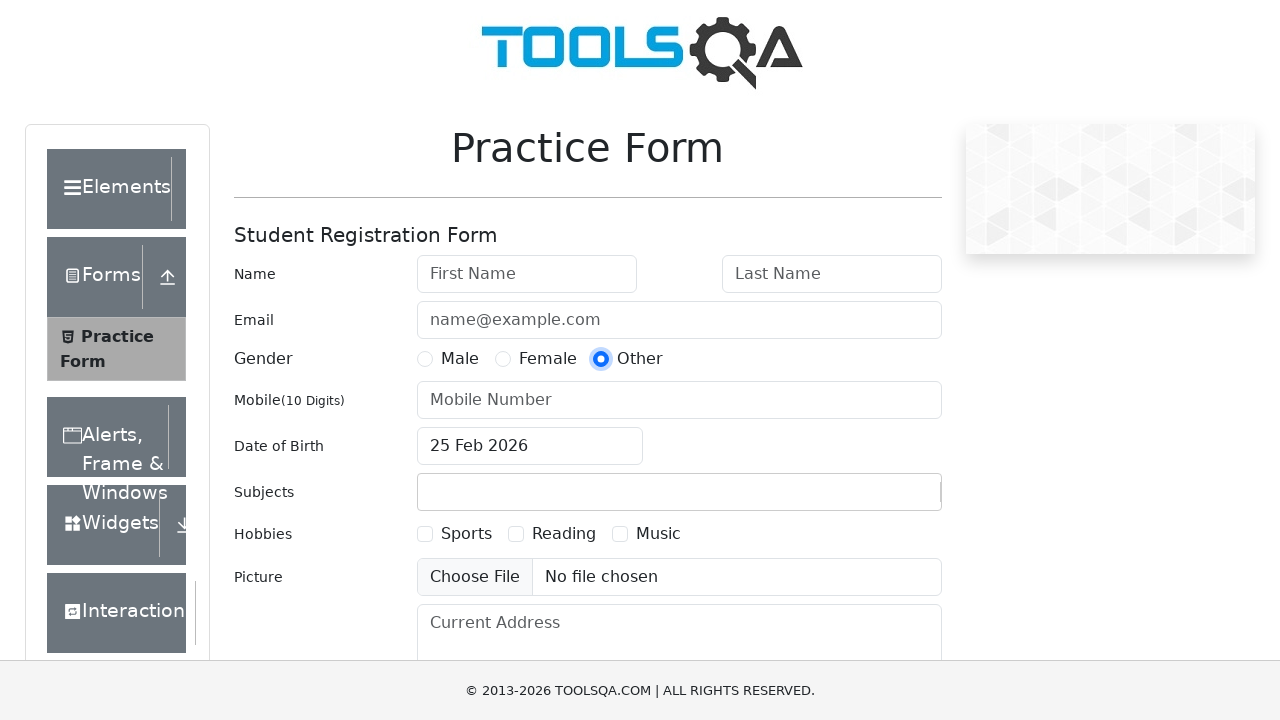

Clicked 'Male' radio button option at (460, 359) on label:has-text('Male')
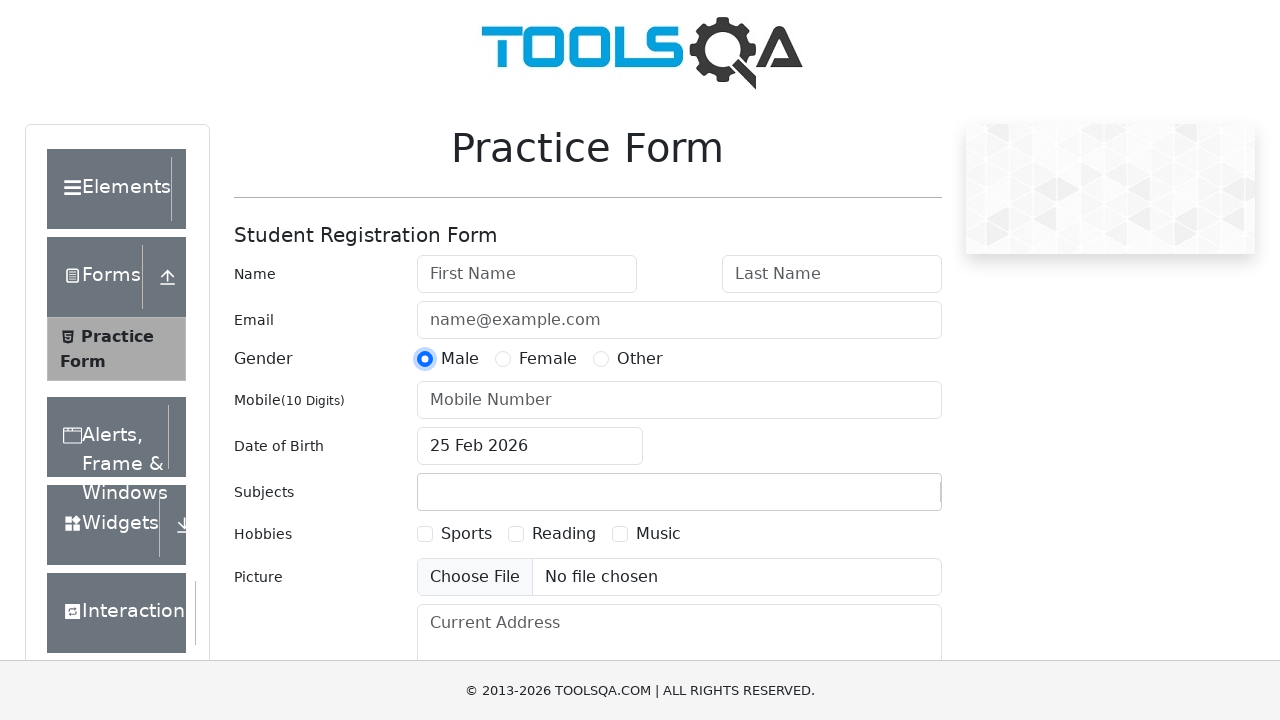

Clicked 'Female' radio button option at (548, 359) on label:has-text('Female')
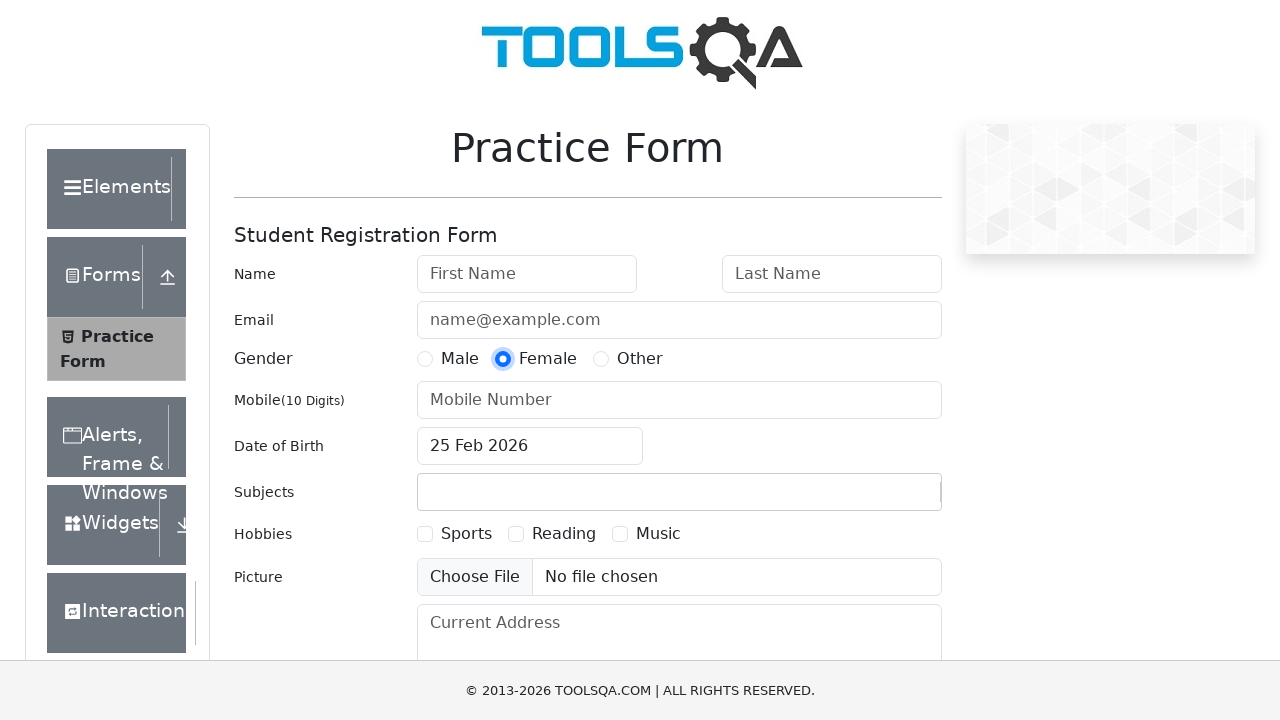

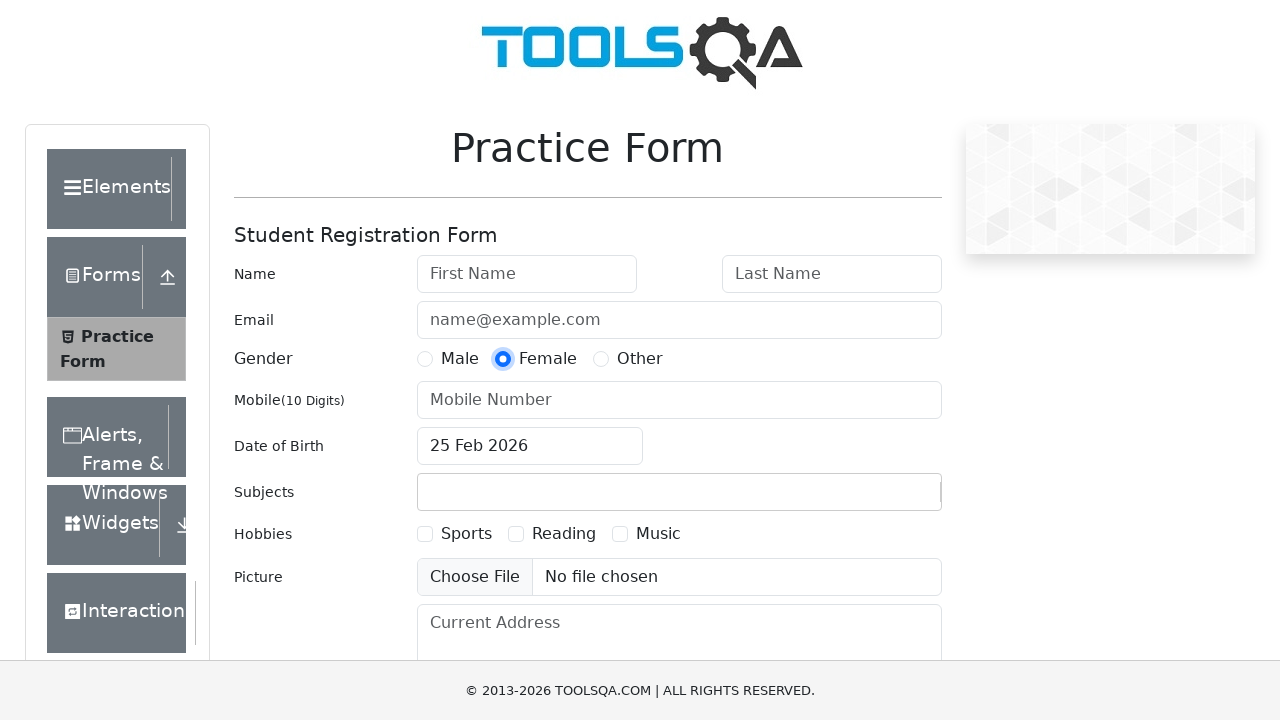